Tests interaction with an element inside a shadow DOM that is within an iframe by switching to the iframe and using JavaScript to access the shadow root element

Starting URL: https://selectorshub.com/shadow-dom-in-iframe/

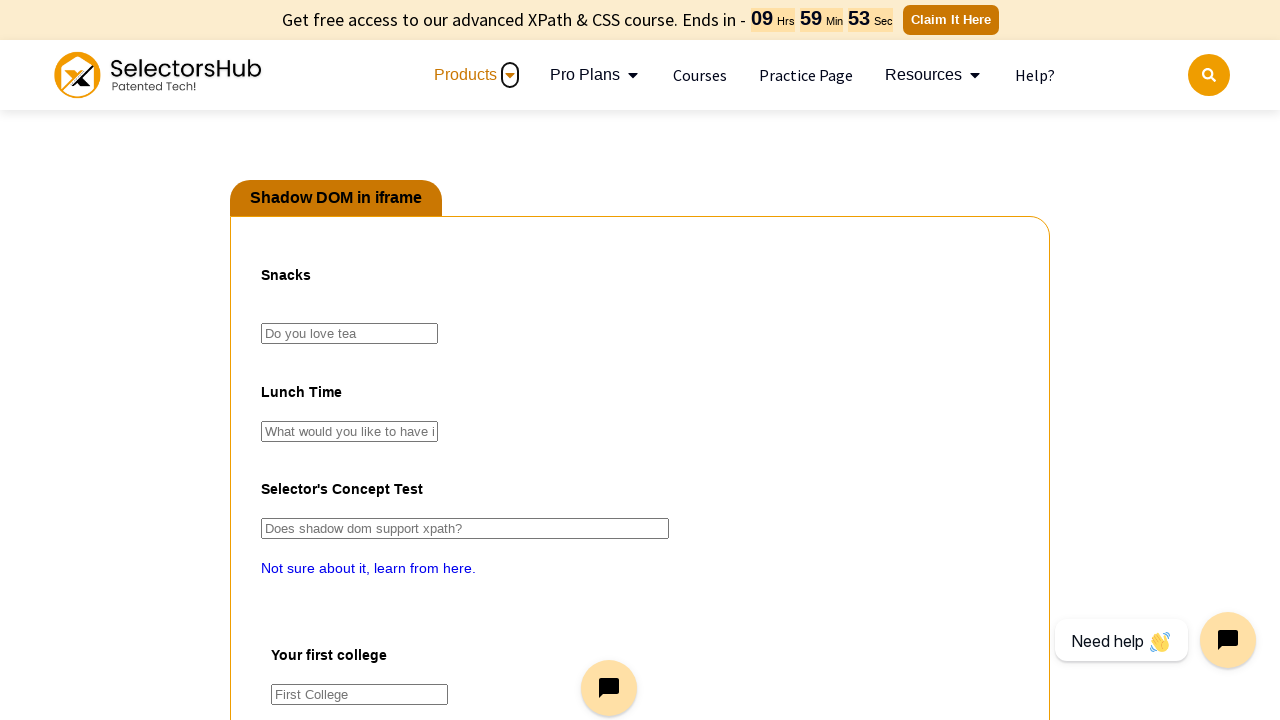

Waited 3 seconds for page to load
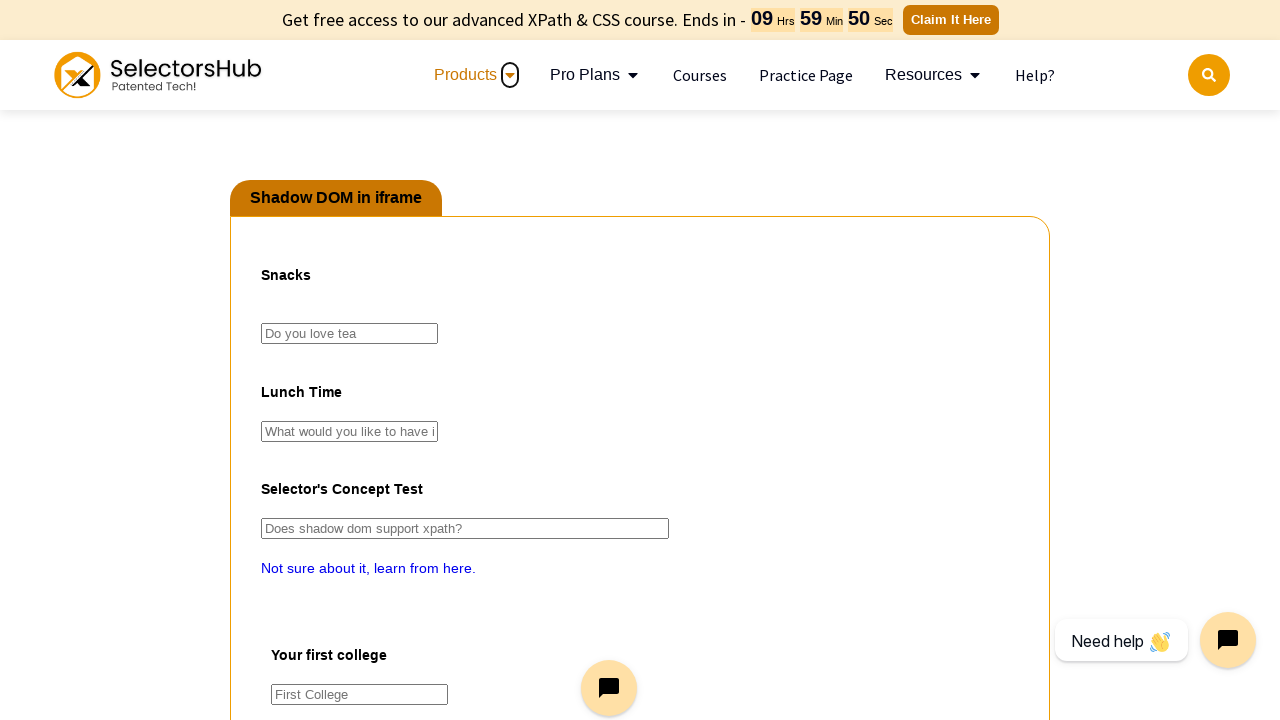

Switched to iframe named 'pact'
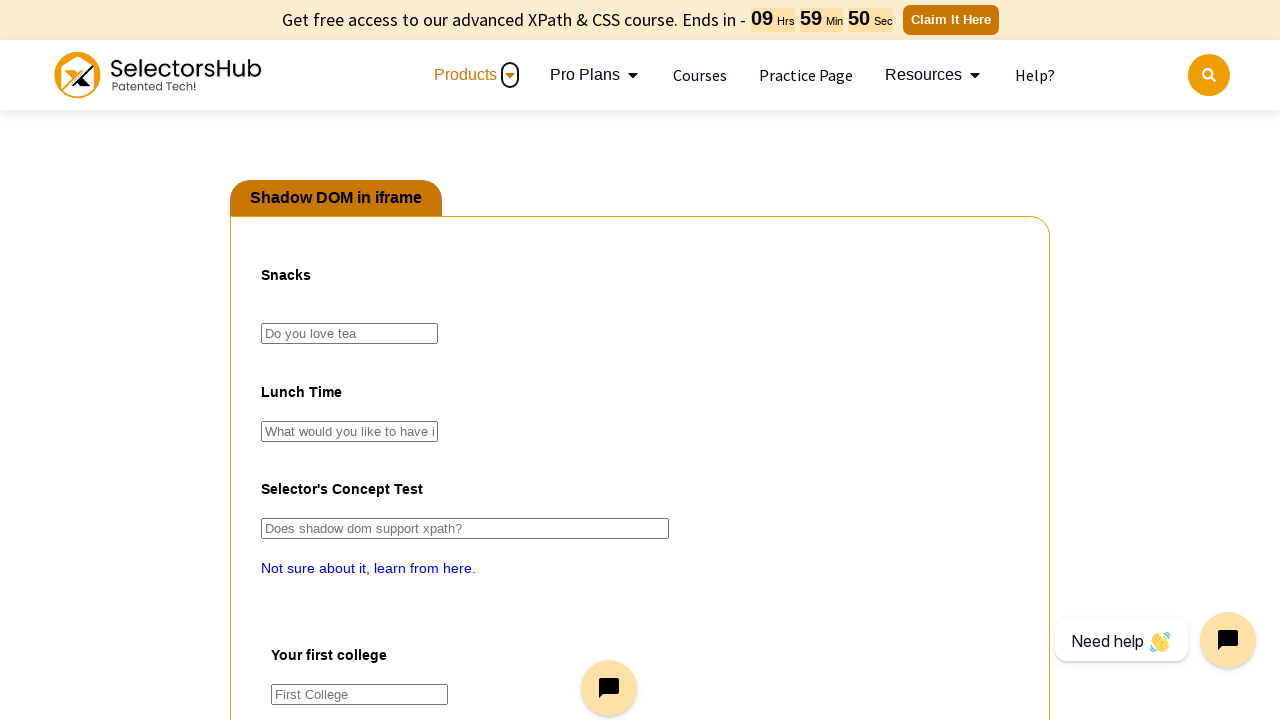

Accessed #tea element inside #snacktime shadow DOM root
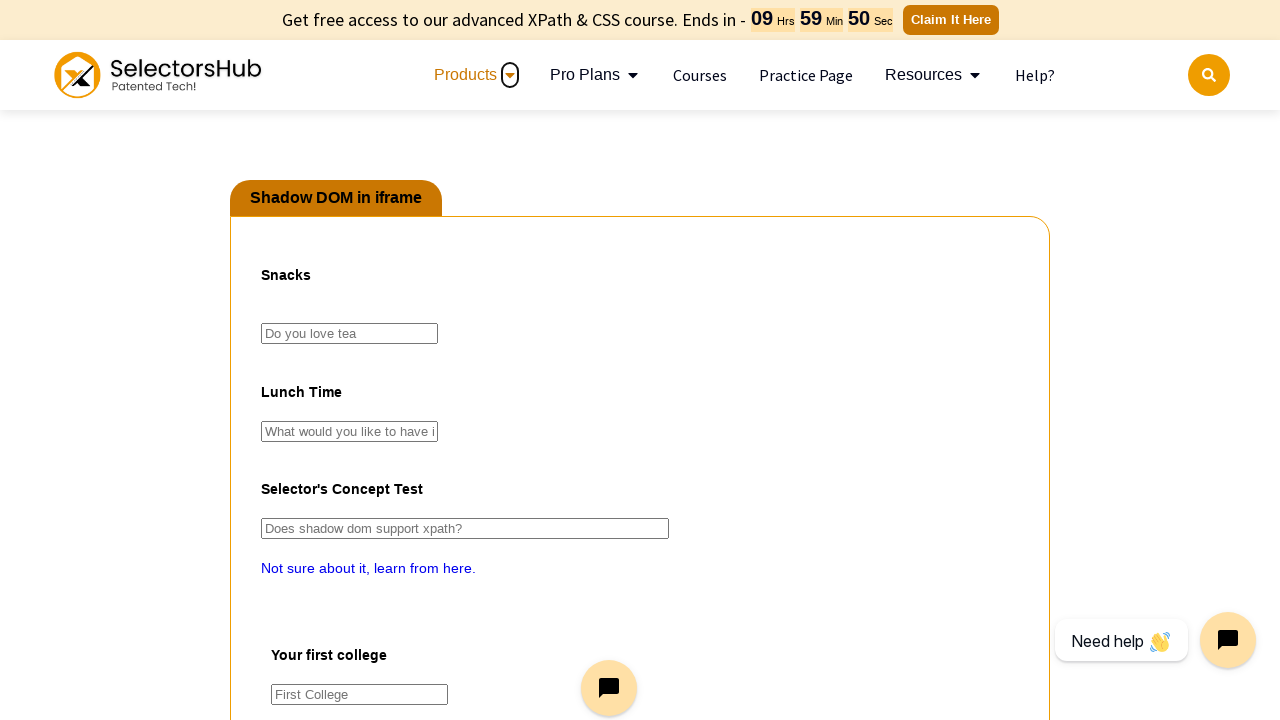

Filled #tea input field with 'Ginger Tea' and dispatched input event
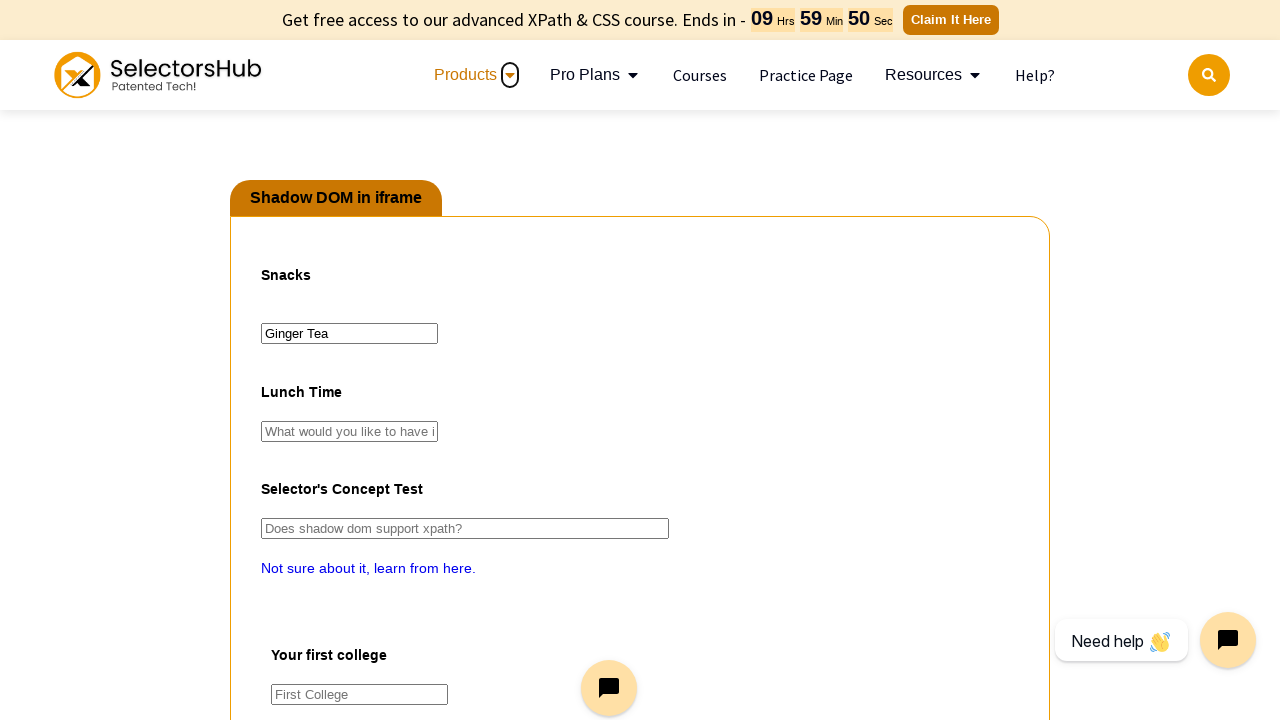

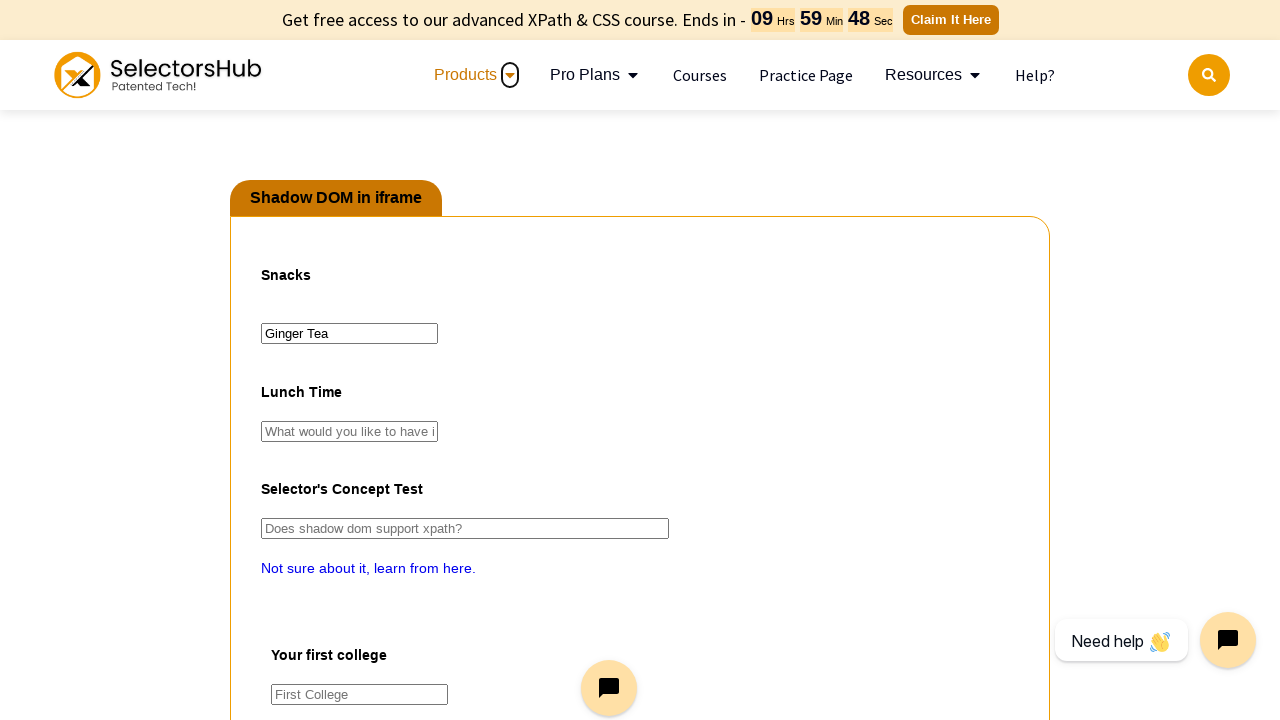